Tests window handling by opening a popup window, switching between parent and child windows, and verifying text content in both windows

Starting URL: https://omayo.blogspot.com/

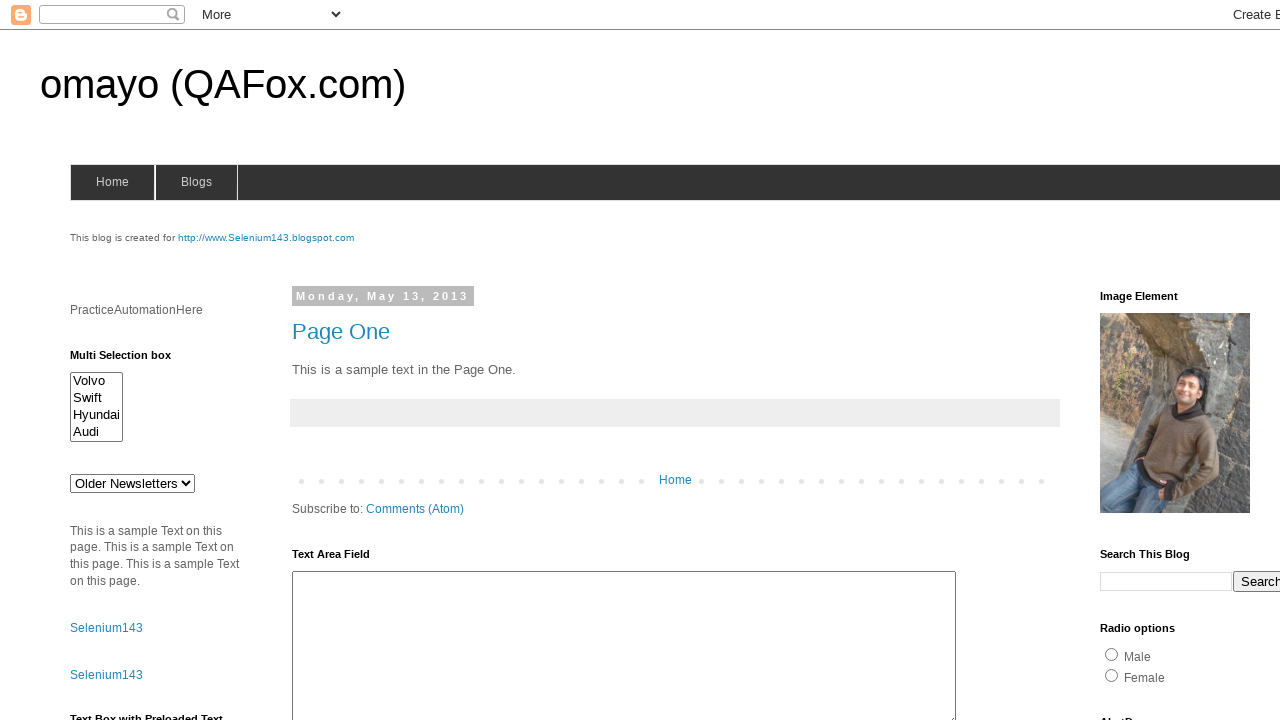

Clicked link to open popup window at (132, 360) on a:text('Open a popup window')
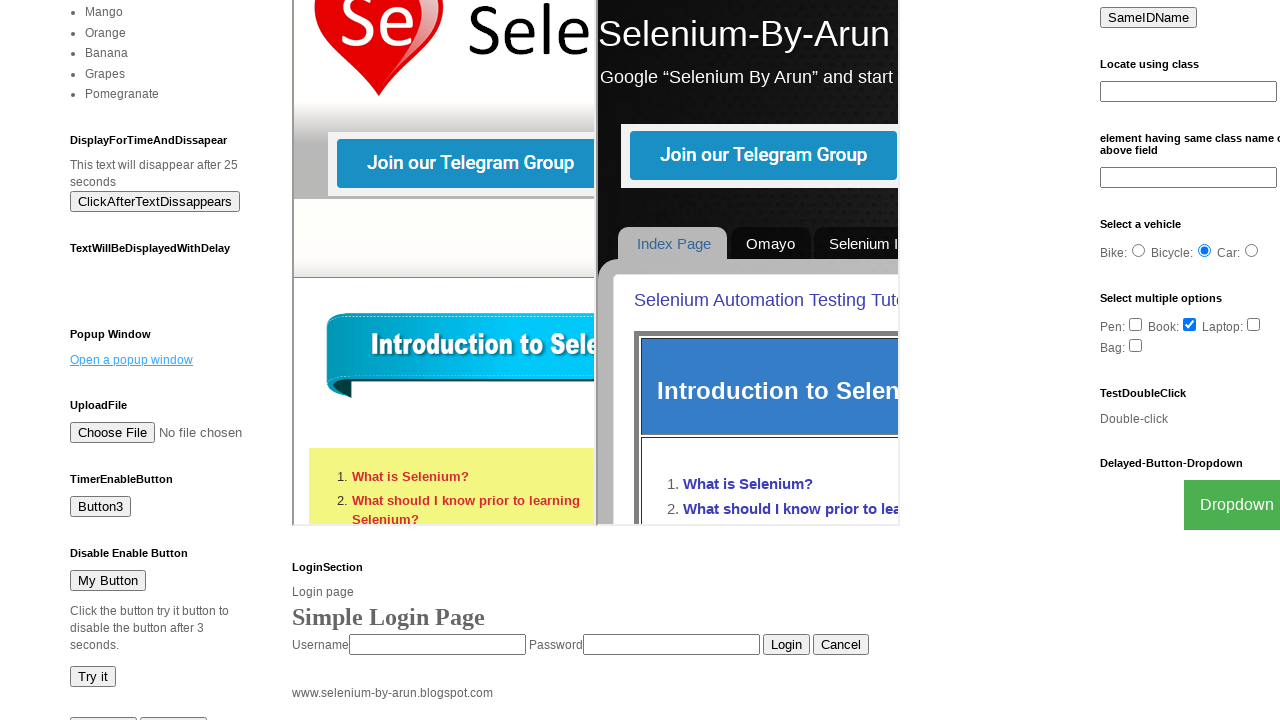

Waited for popup window to open
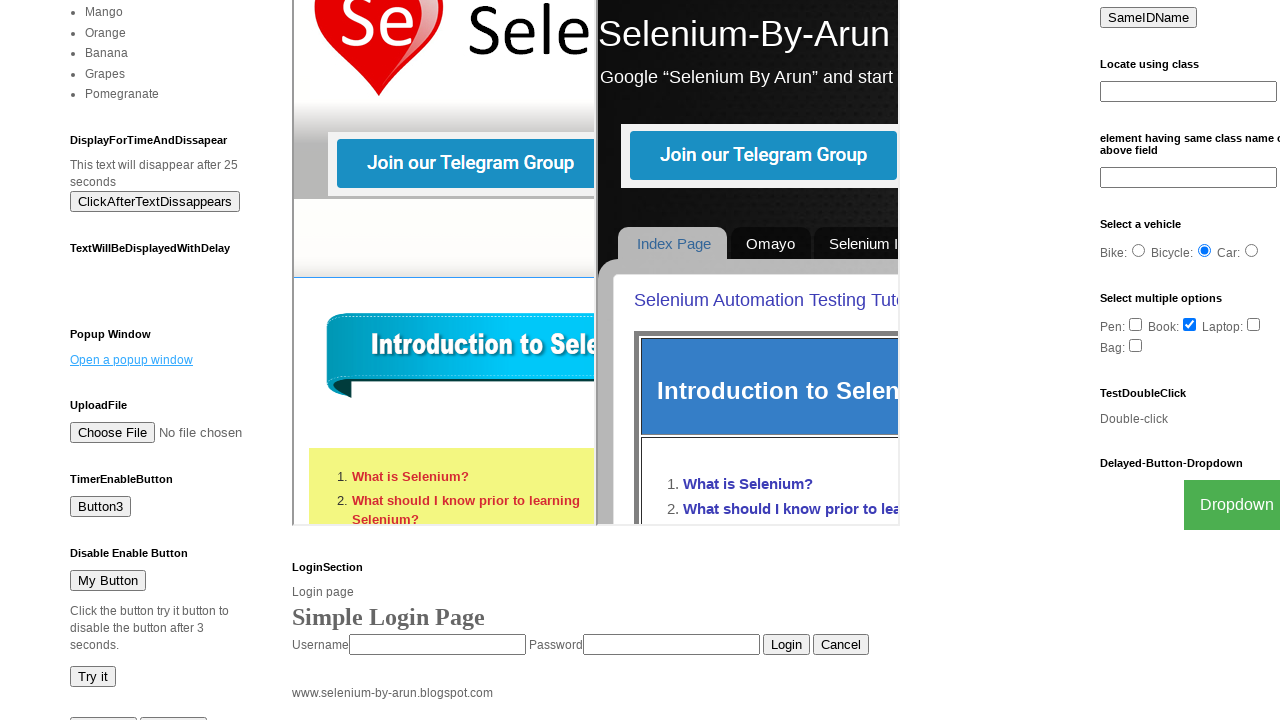

Retrieved all open pages/windows
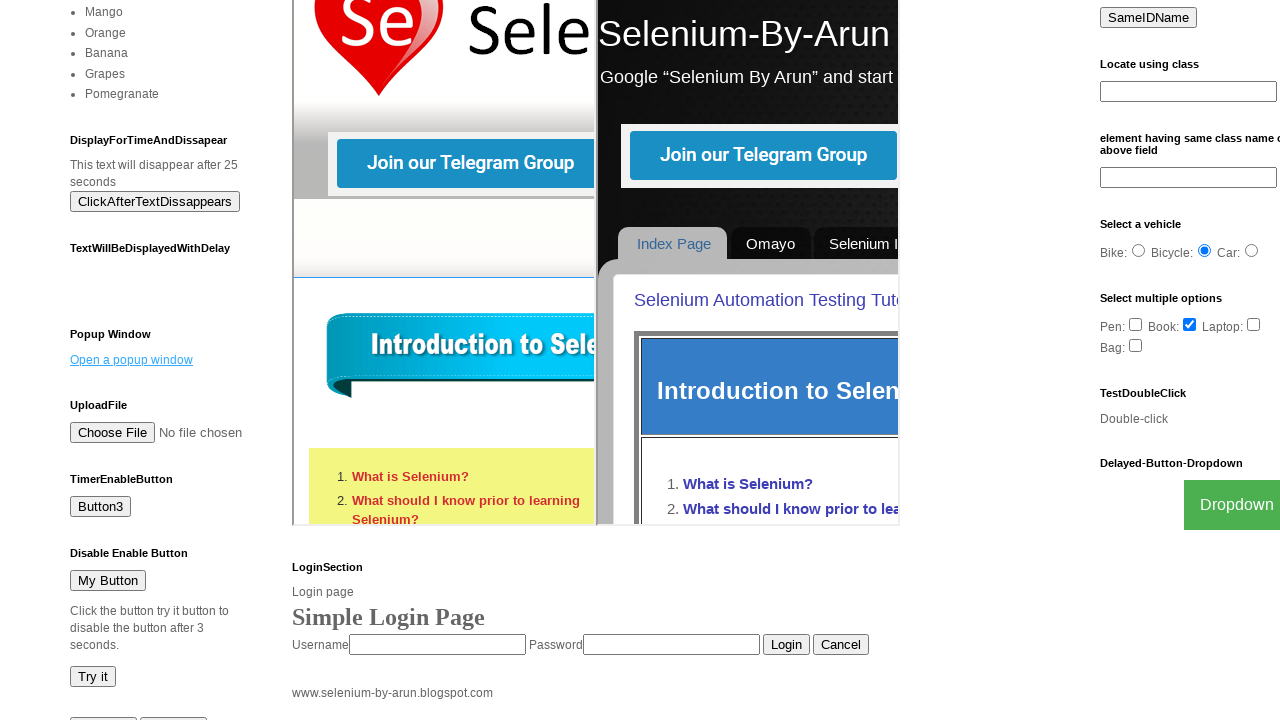

Switched to newly opened popup window
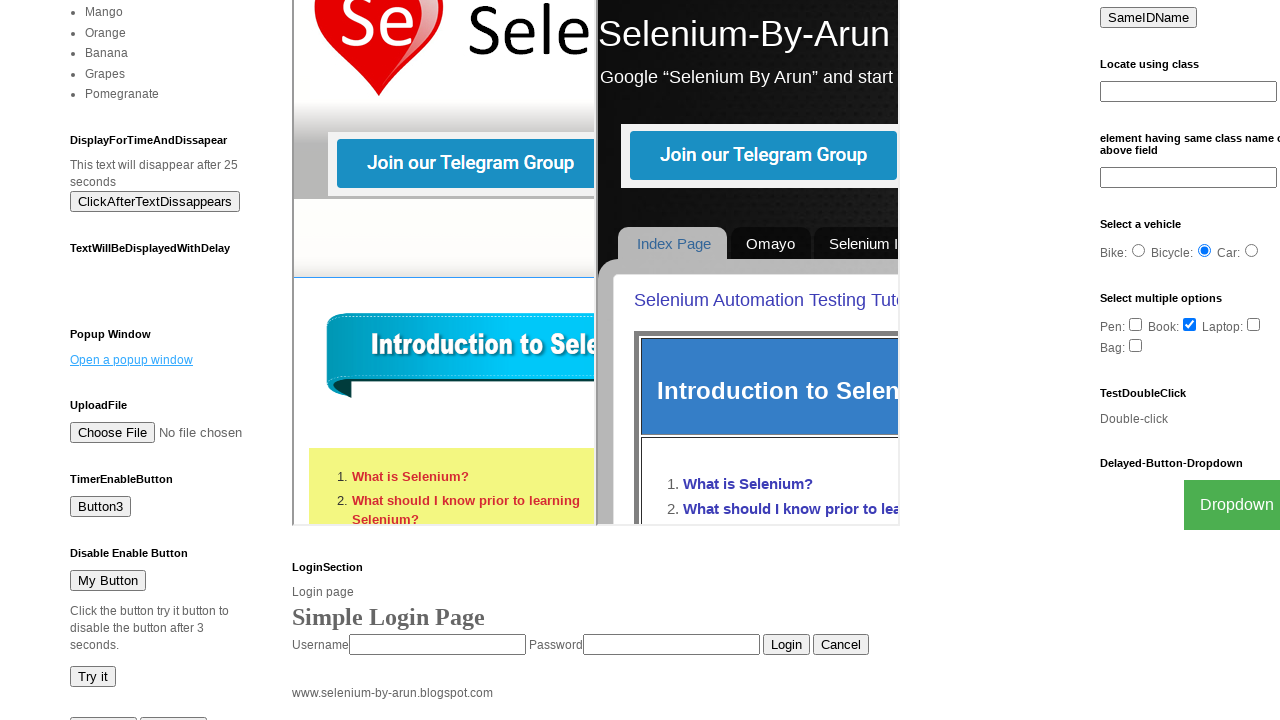

Verified 'New Window' heading text is present in popup
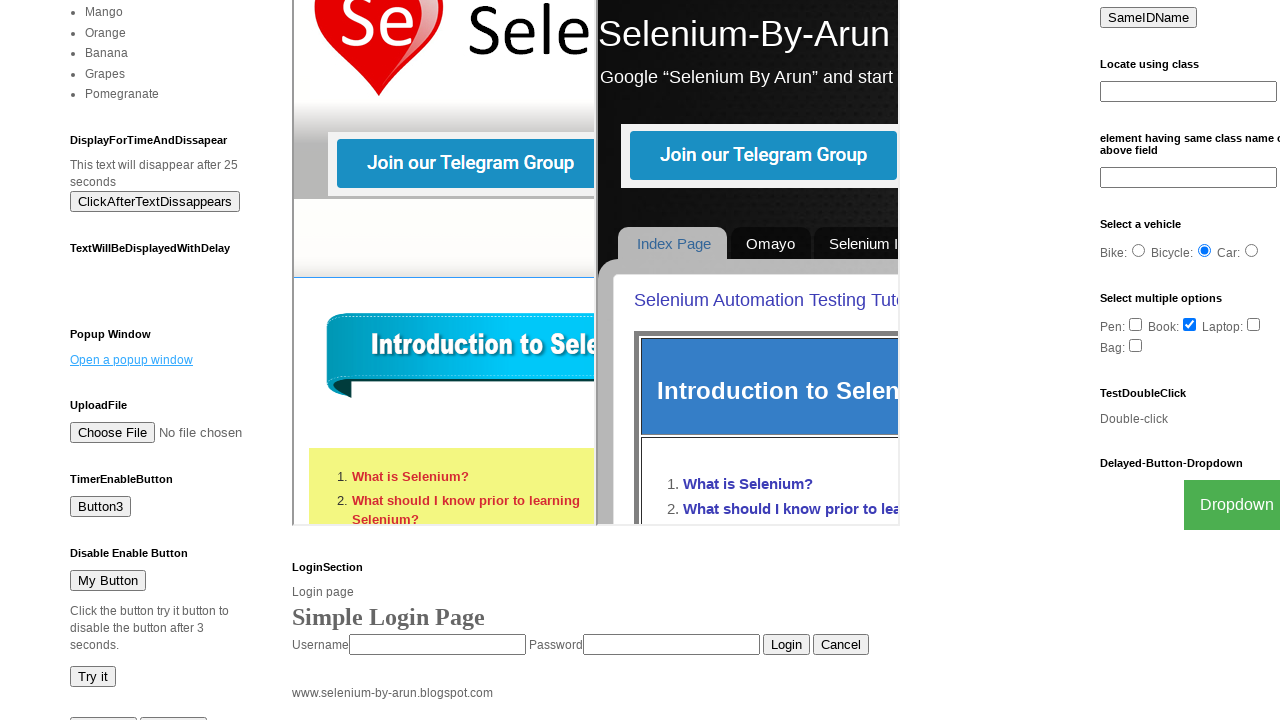

Verified 'Button2' is present in original window
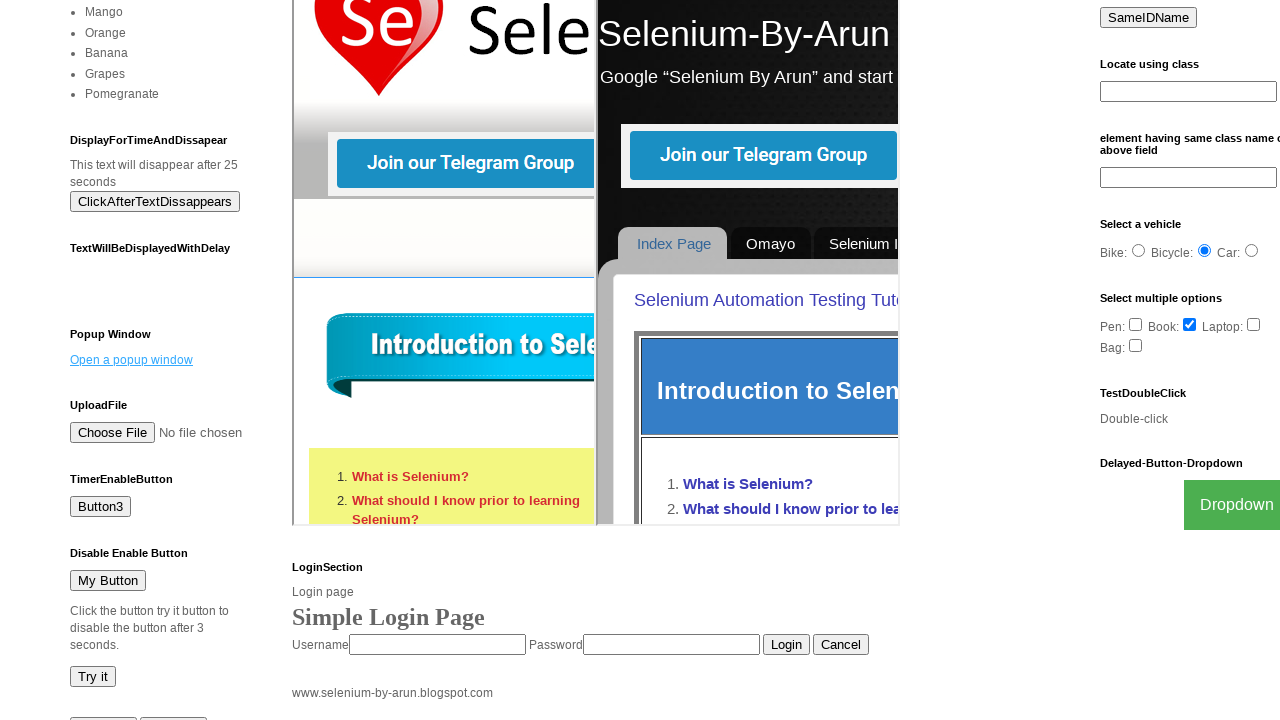

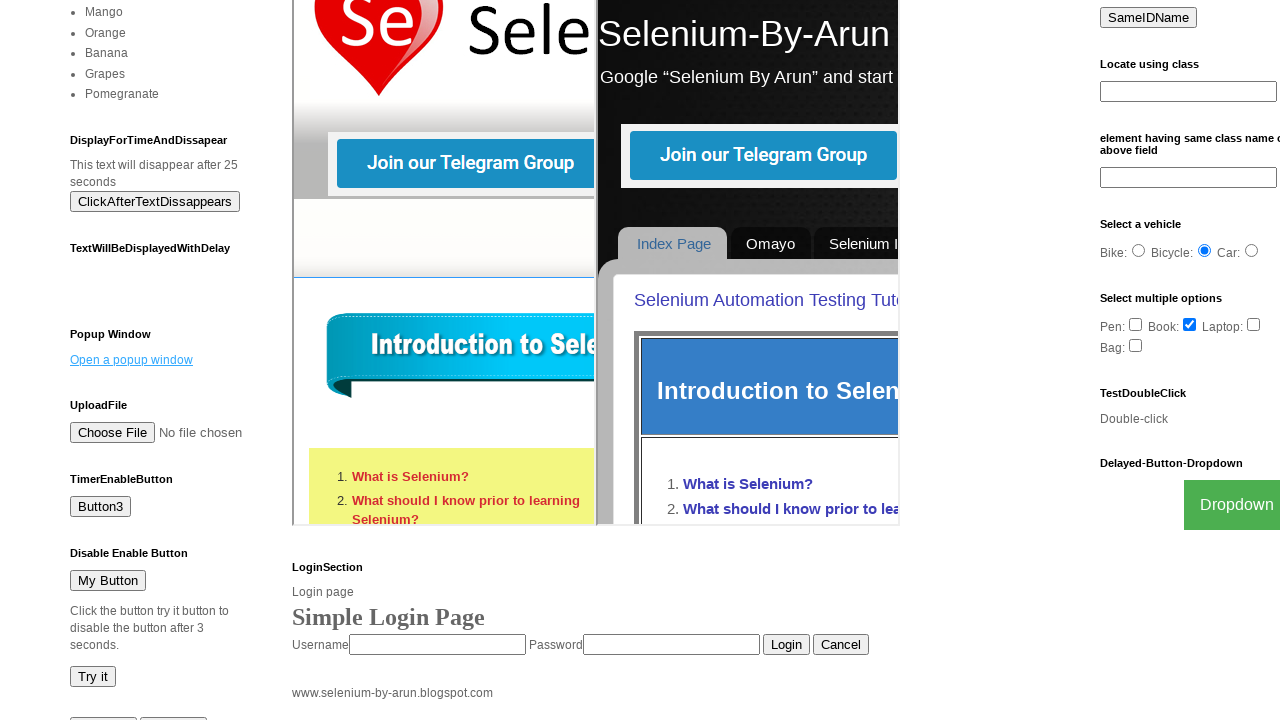